Tests file download functionality by navigating to a download page and clicking the first download link to trigger a file download.

Starting URL: http://the-internet.herokuapp.com/download

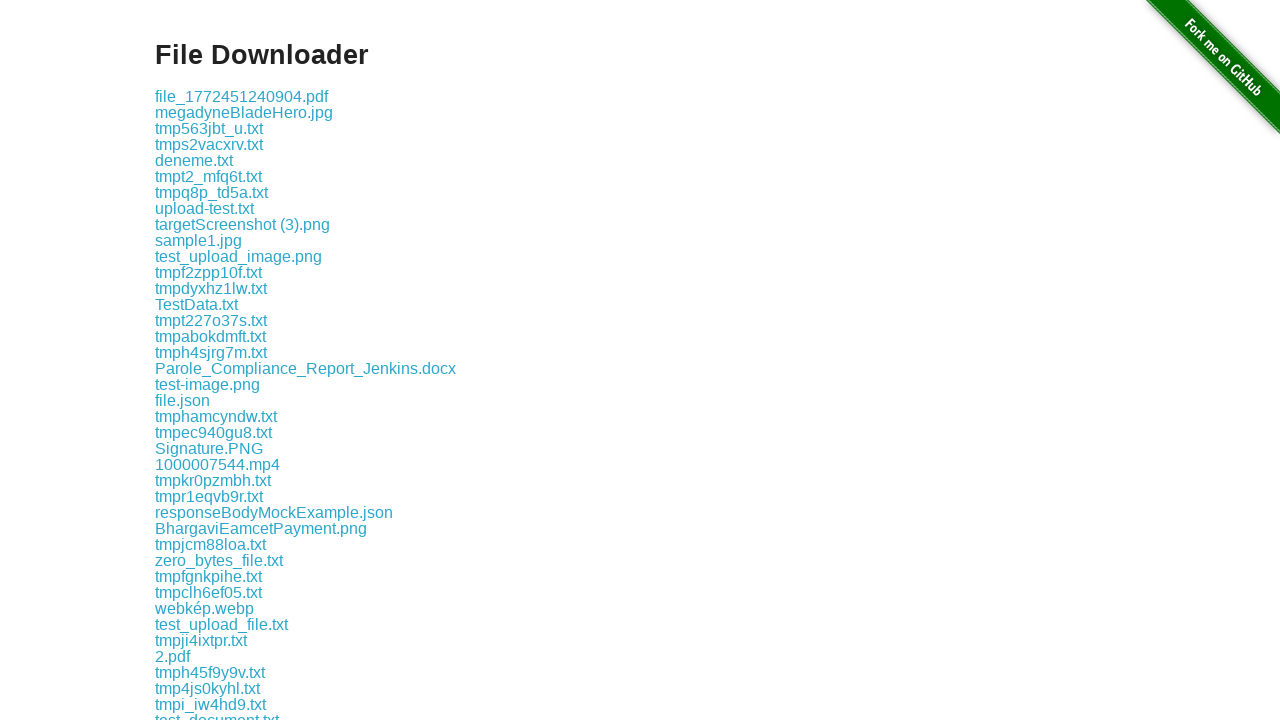

Clicked the first download link at (242, 96) on .example a >> nth=0
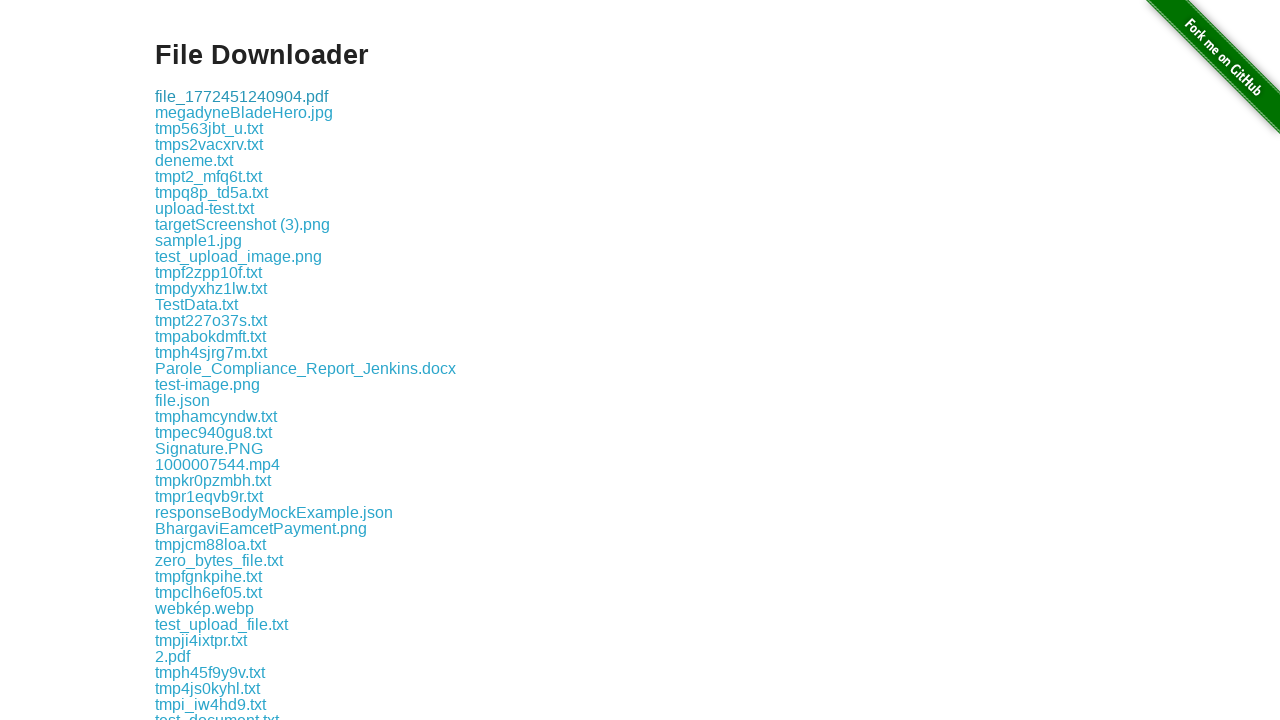

Waited 1000ms for download to initiate
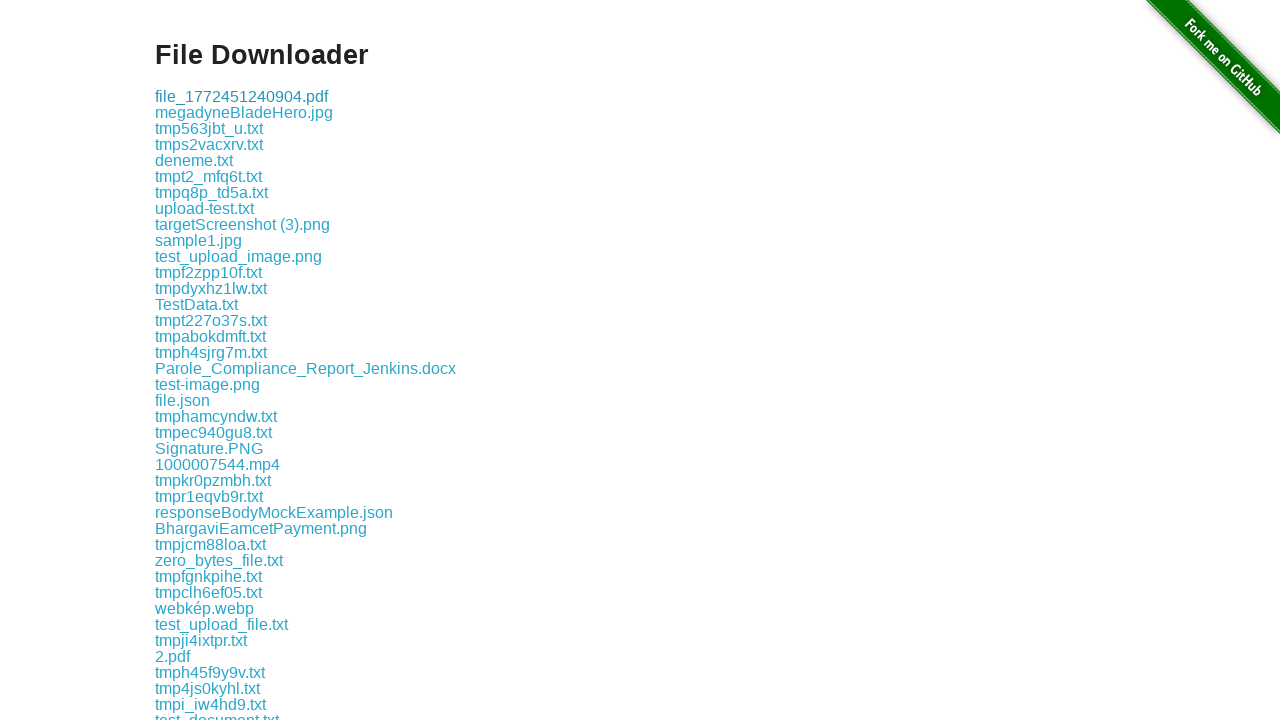

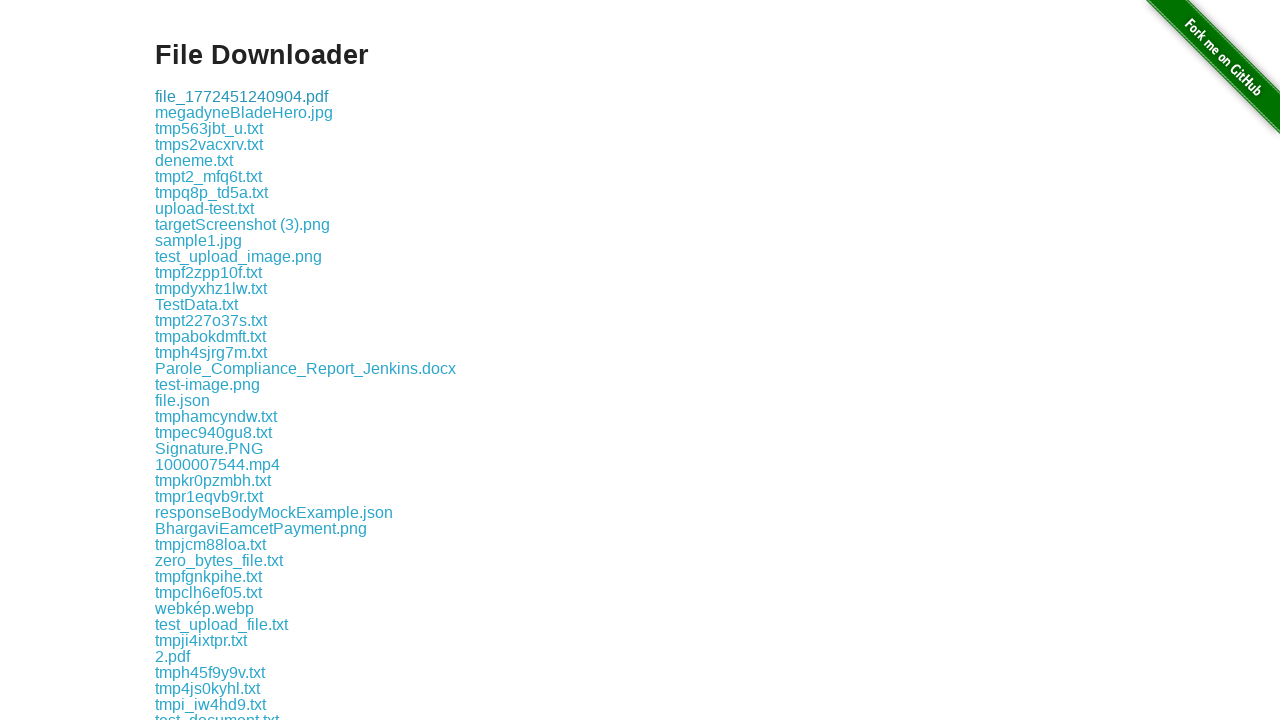